Tests dialog handling by navigating to Smart Table, clicking delete on a row, accepting the confirmation dialog, and verifying the row is removed.

Starting URL: https://foden-testing-application.vercel.app/pages/iot-dashboard

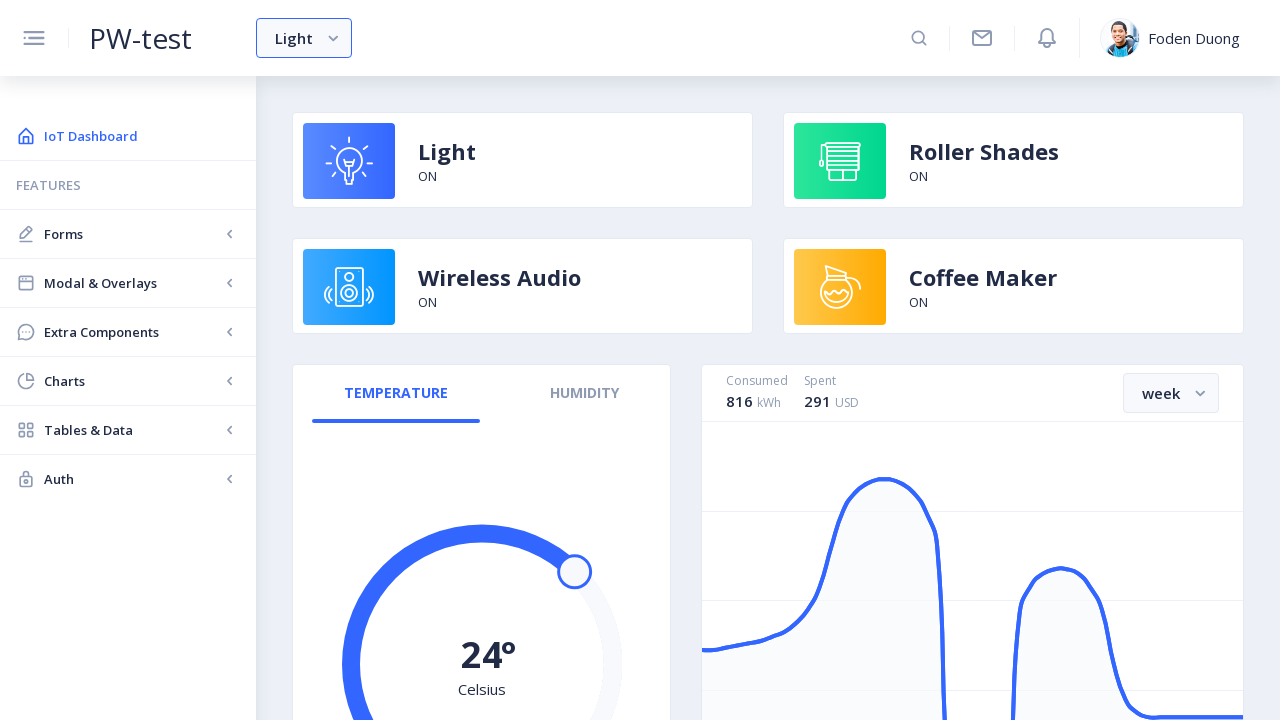

Clicked 'Tables & Data' menu at (132, 430) on internal:text="Tables & Data"i
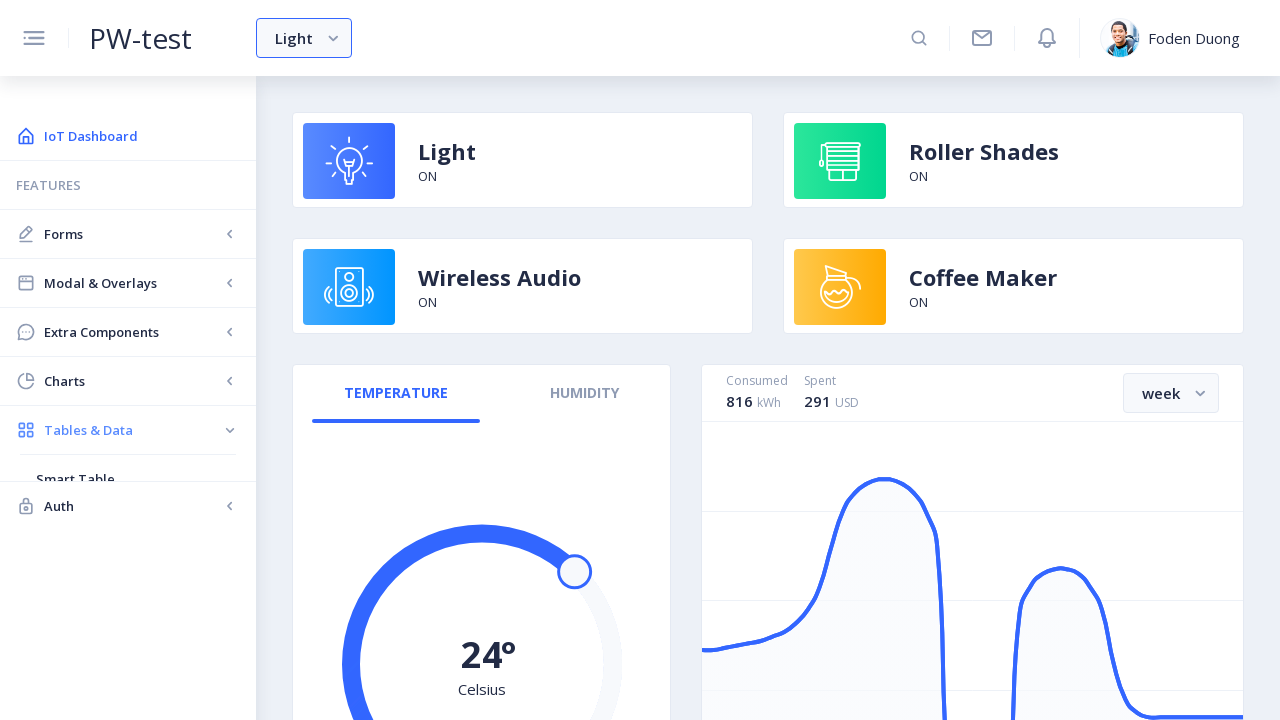

Clicked 'Smart Table' option at (128, 479) on internal:text="Smart Table"i
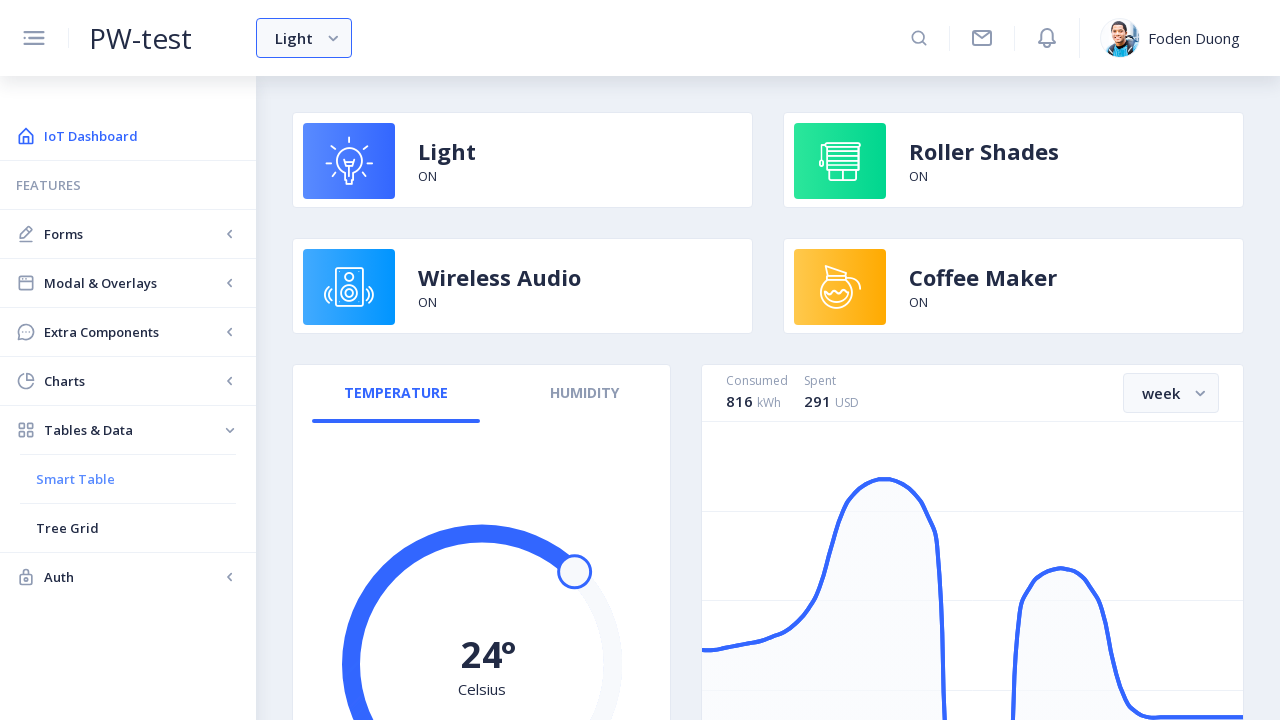

Set up dialog handler to automatically accept confirmation dialogs
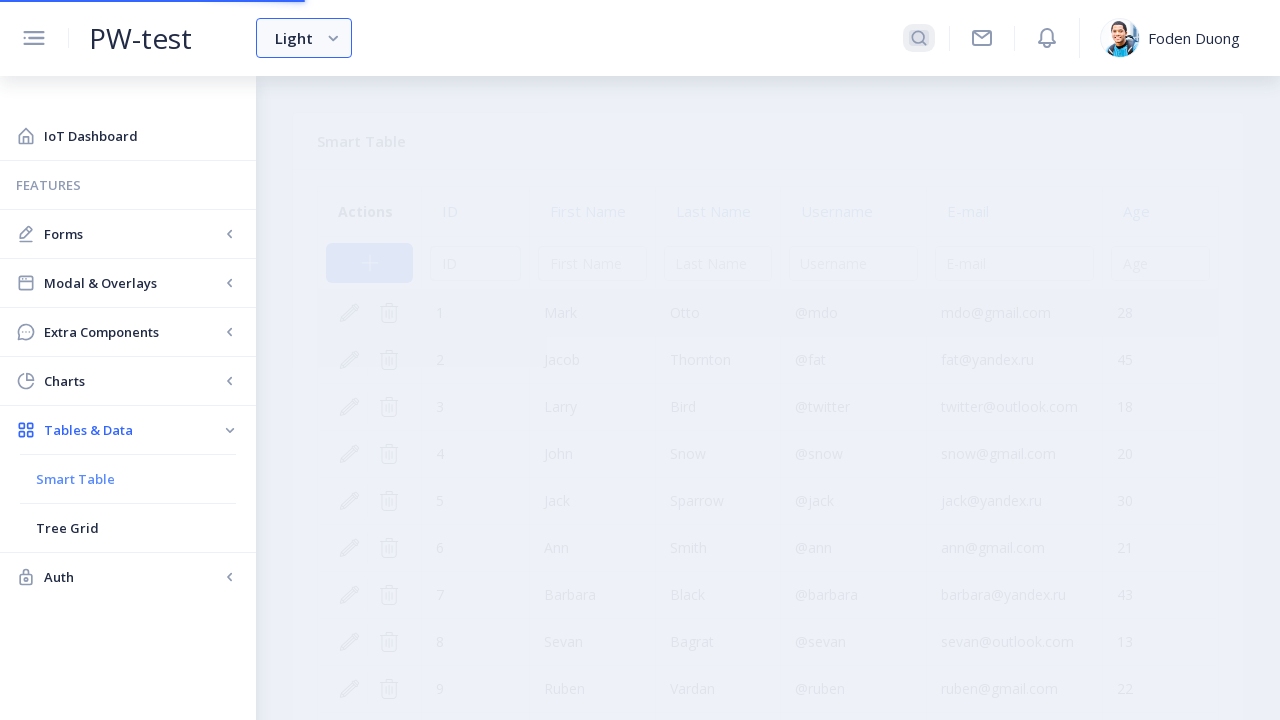

Clicked delete button on row containing mdo@gmail.com at (389, 313) on internal:role=table >> tr >> internal:has-text="mdo@gmail.com"i >> .nb-trash
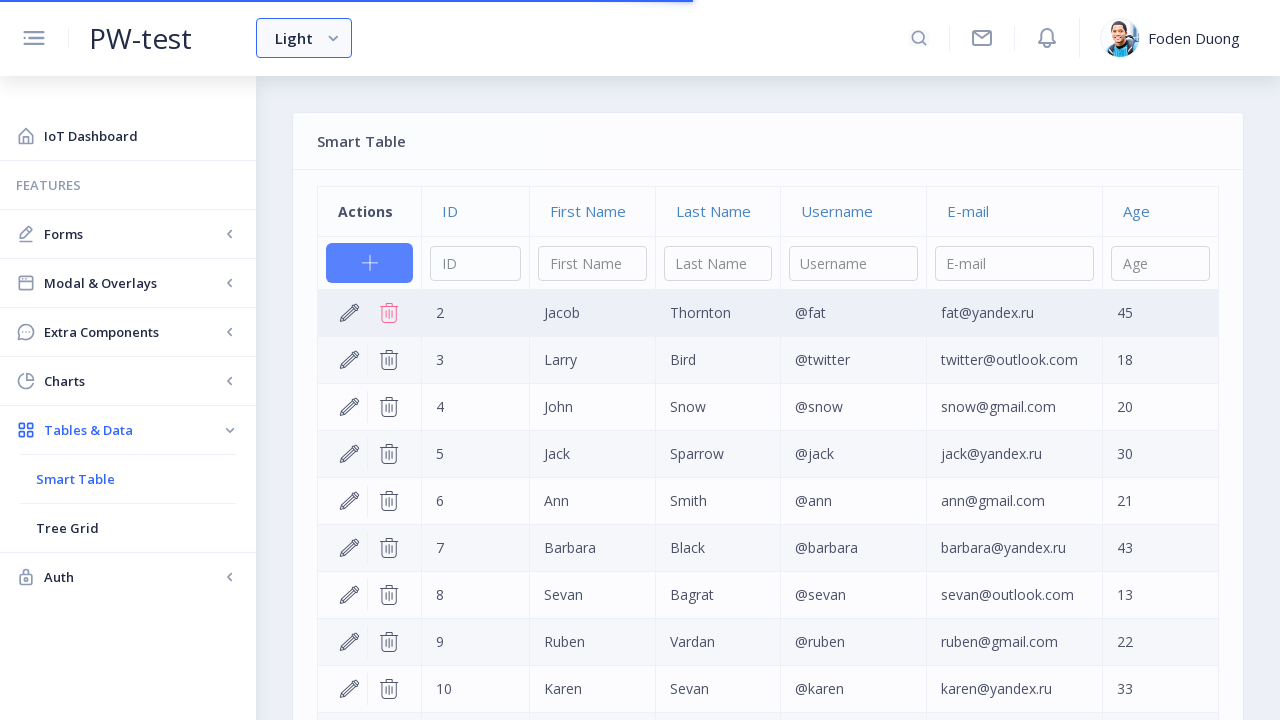

Verified that the row with mdo@gmail.com has been removed from the table
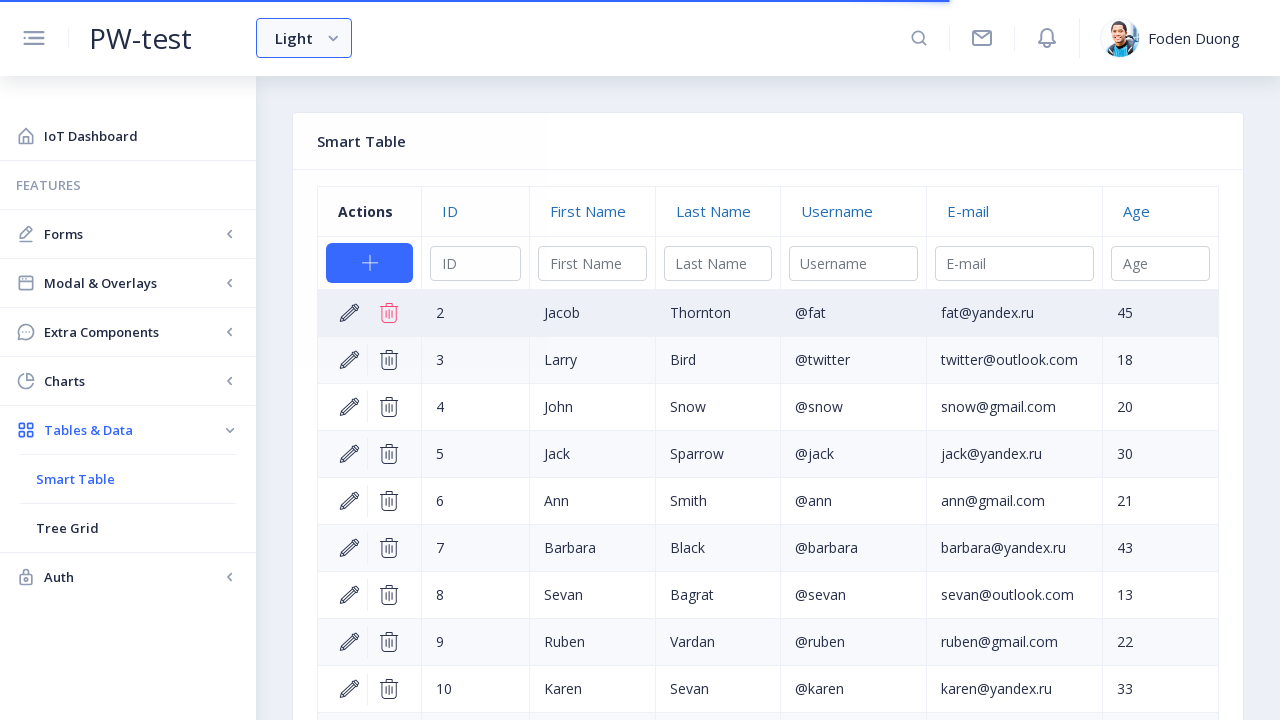

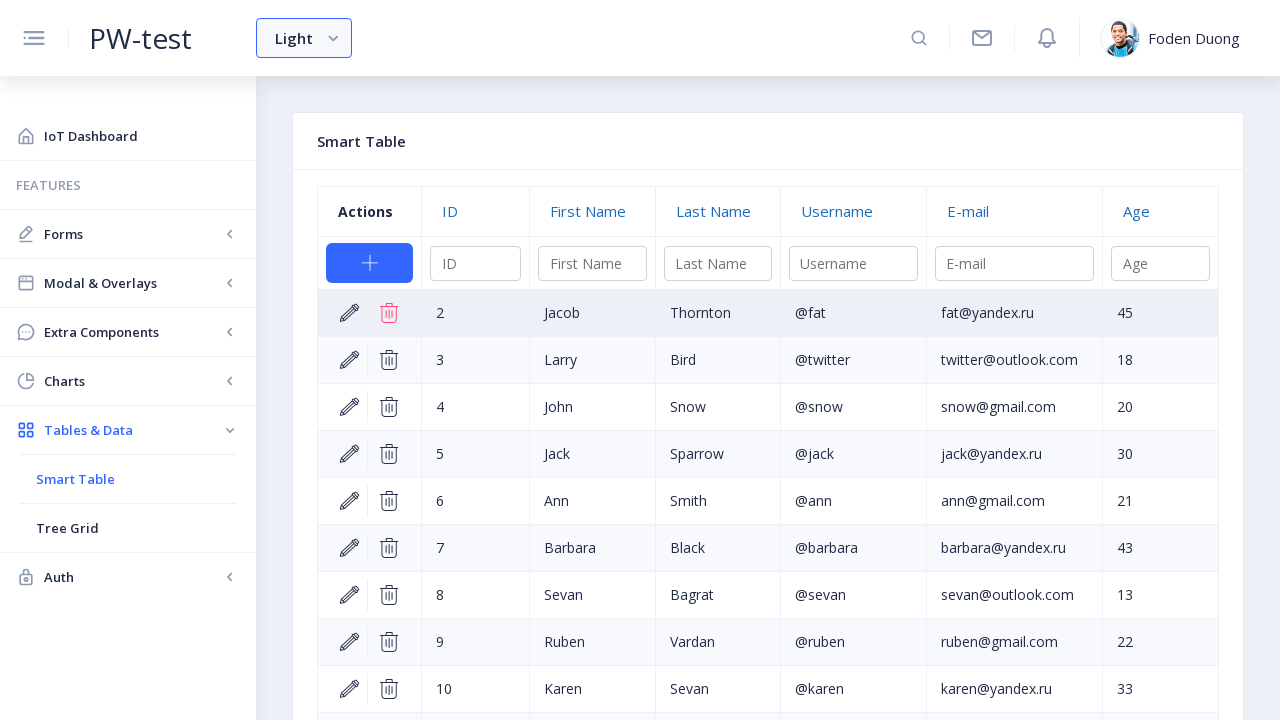